Tests the incident reporting form on the KURA (Kenya Urban Roads Authority) website by filling out personal information, incident type, location, and details, then submitting the form.

Starting URL: https://kura.go.ke/report-incident/

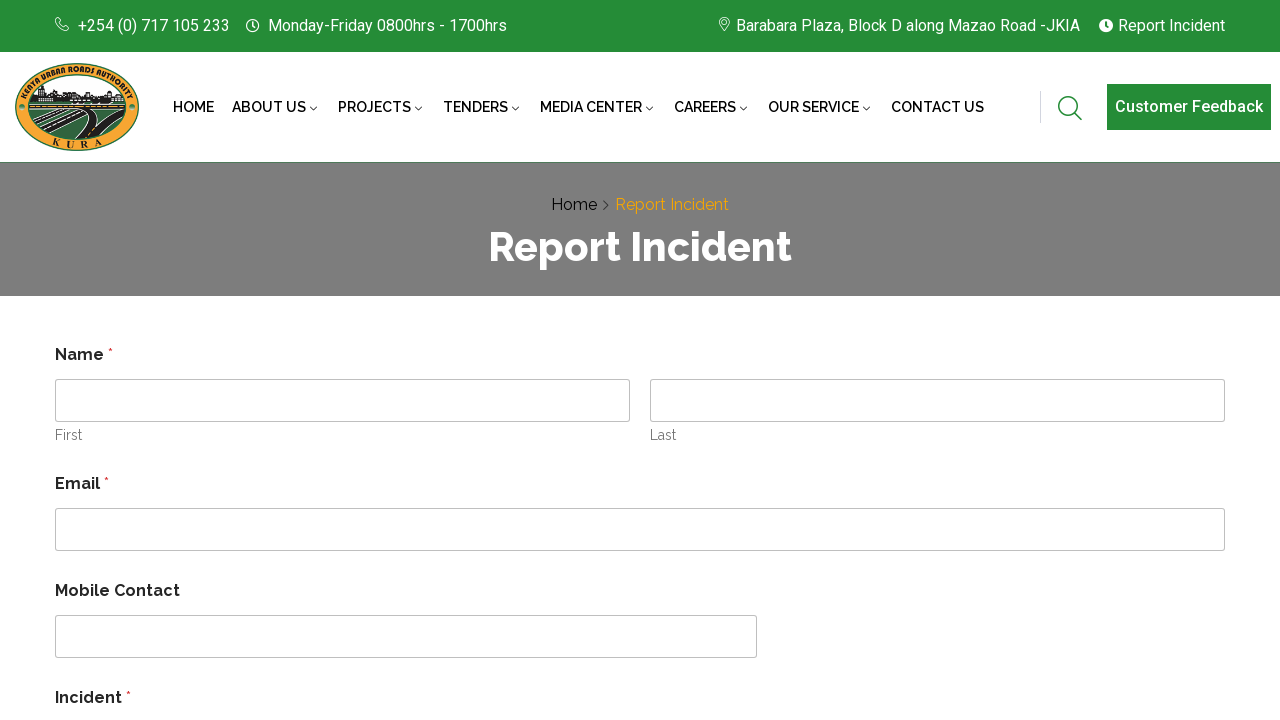

Filled first name field with 'James' on #wpforms-14552-field_0
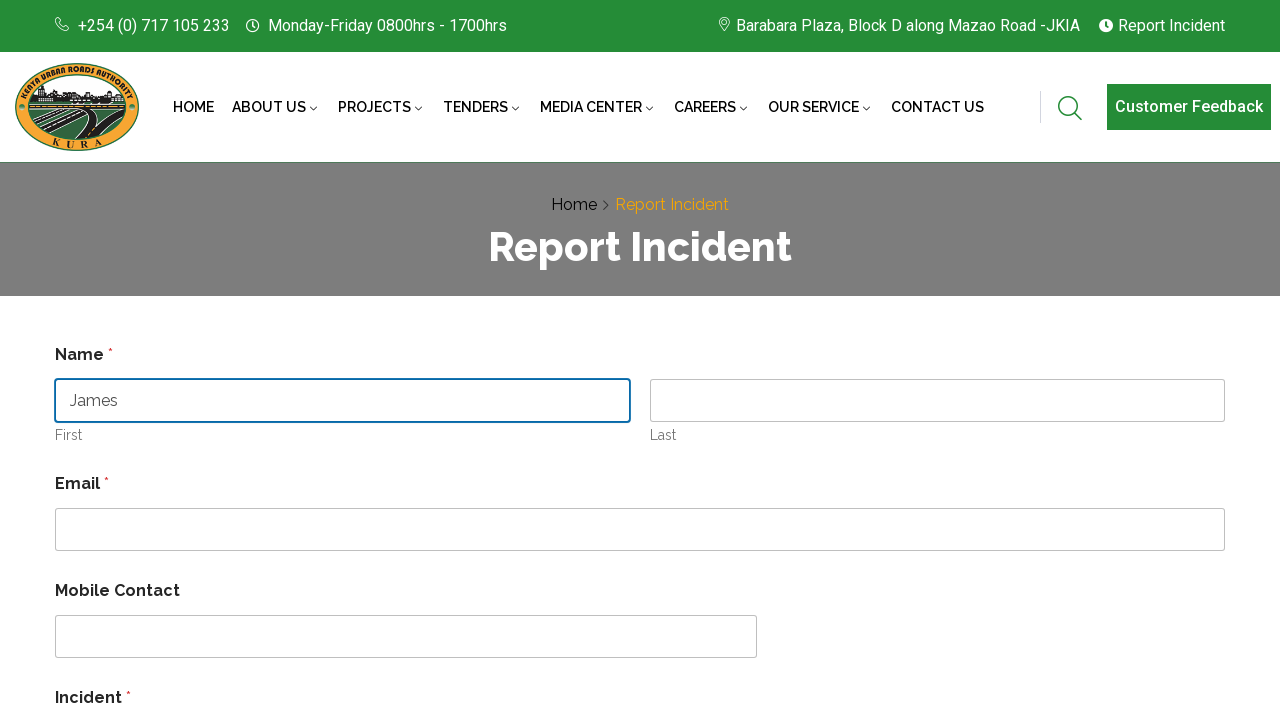

Filled last name field with 'Mwangi' on #wpforms-14552-field_0-last
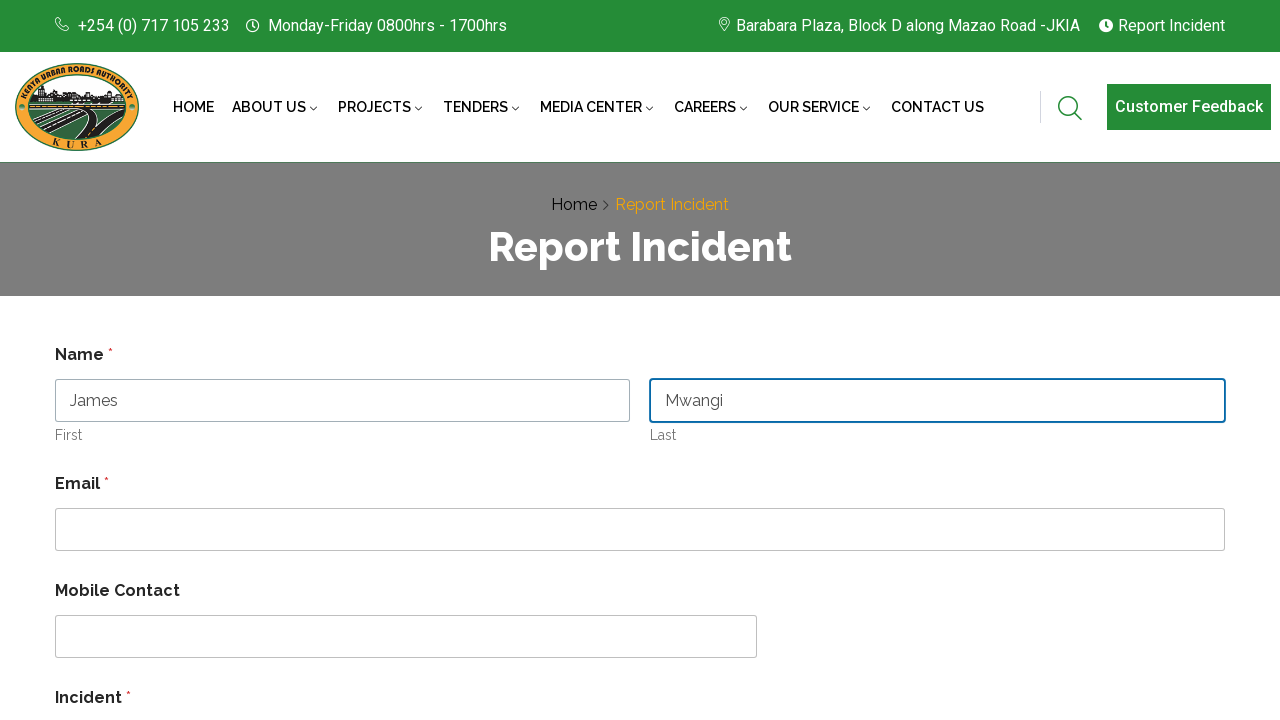

Filled email field with 'james.mwangi@example.com' on #wpforms-14552-field_1
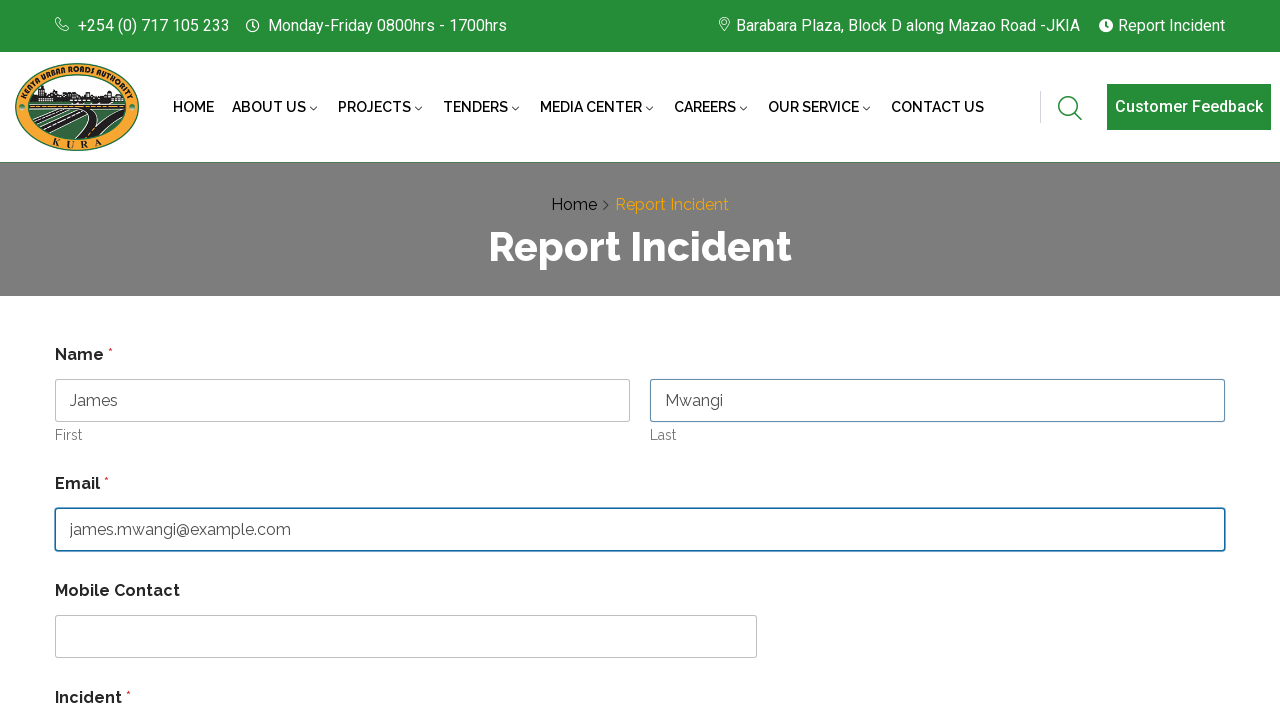

Filled incident type field with 'Pothole' on #wpforms-14552-field_3
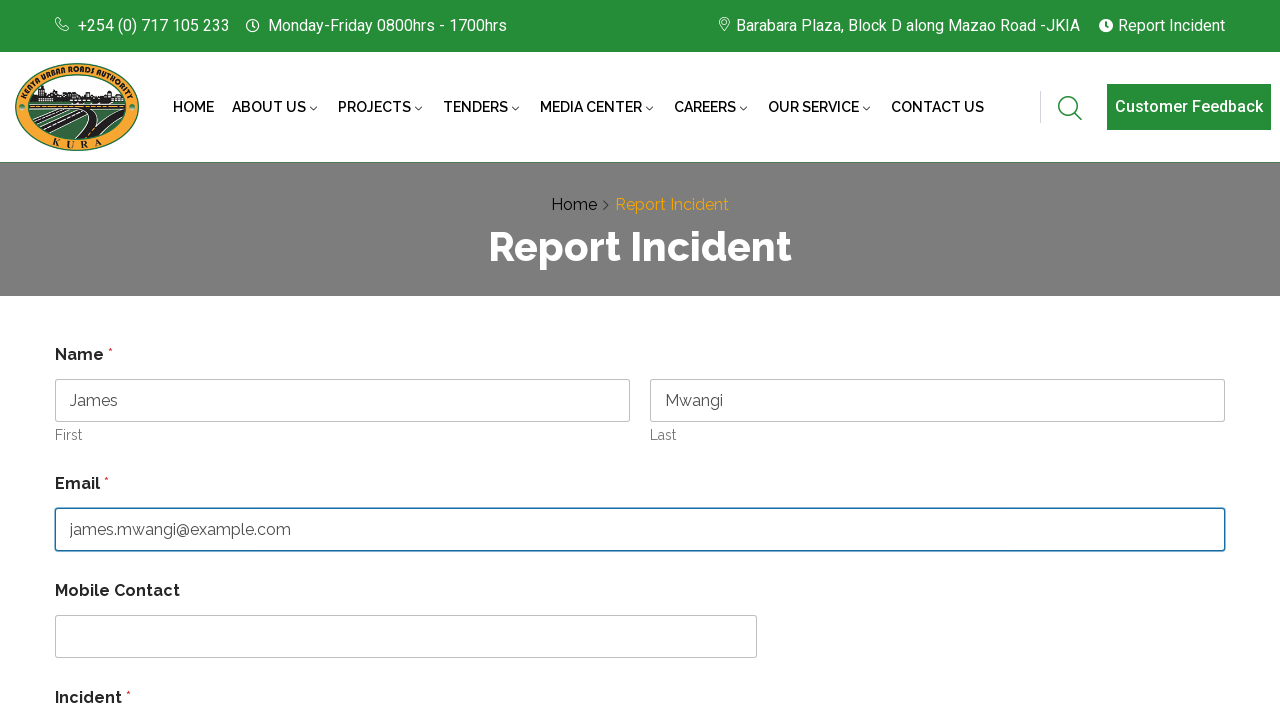

Filled incident location field with 'Thika Road, Near Garden City Mall' on #wpforms-14552-field_4
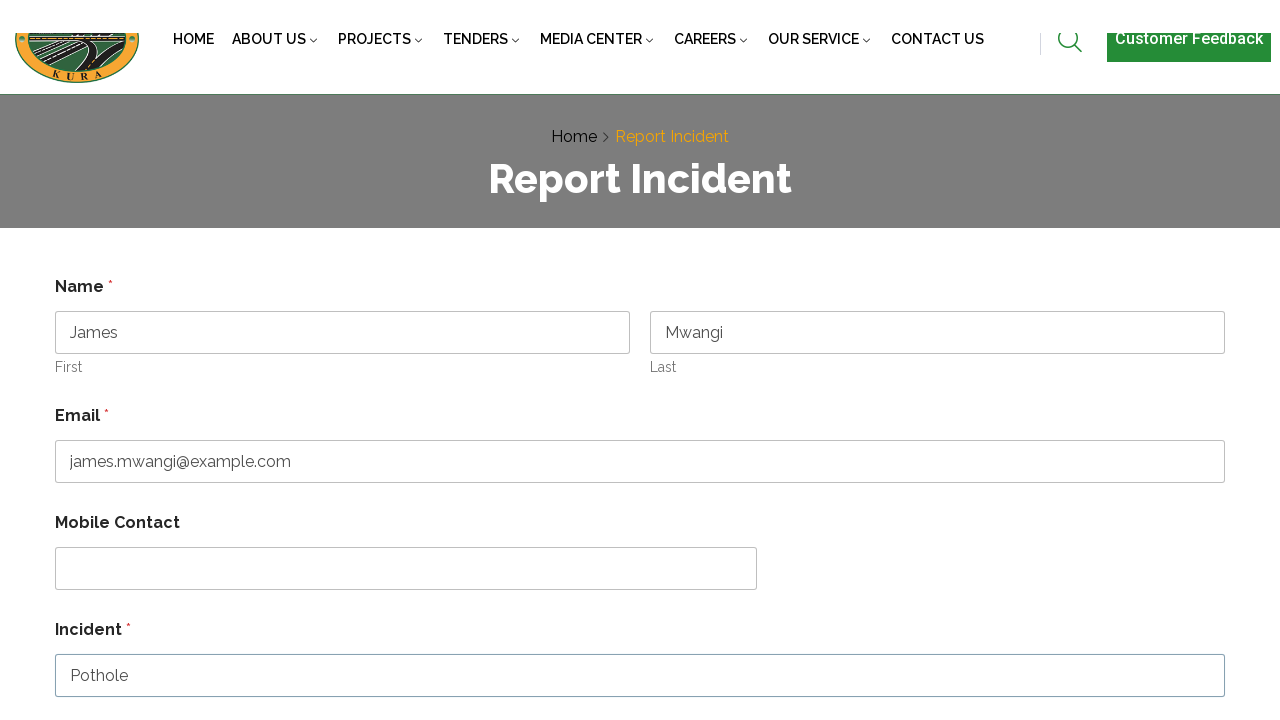

Filled incident details field with pothole description on #wpforms-14552-field_2
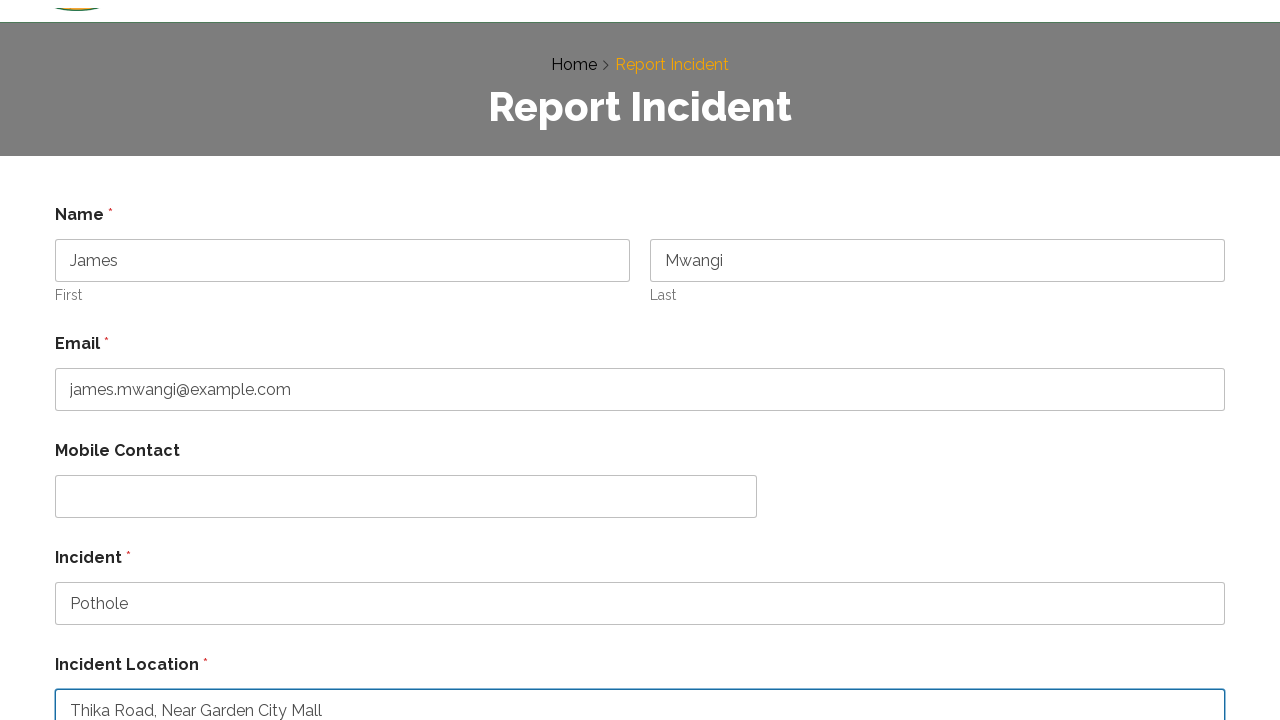

Clicked submit button to submit incident report at (100, 360) on #wpforms-submit-14552
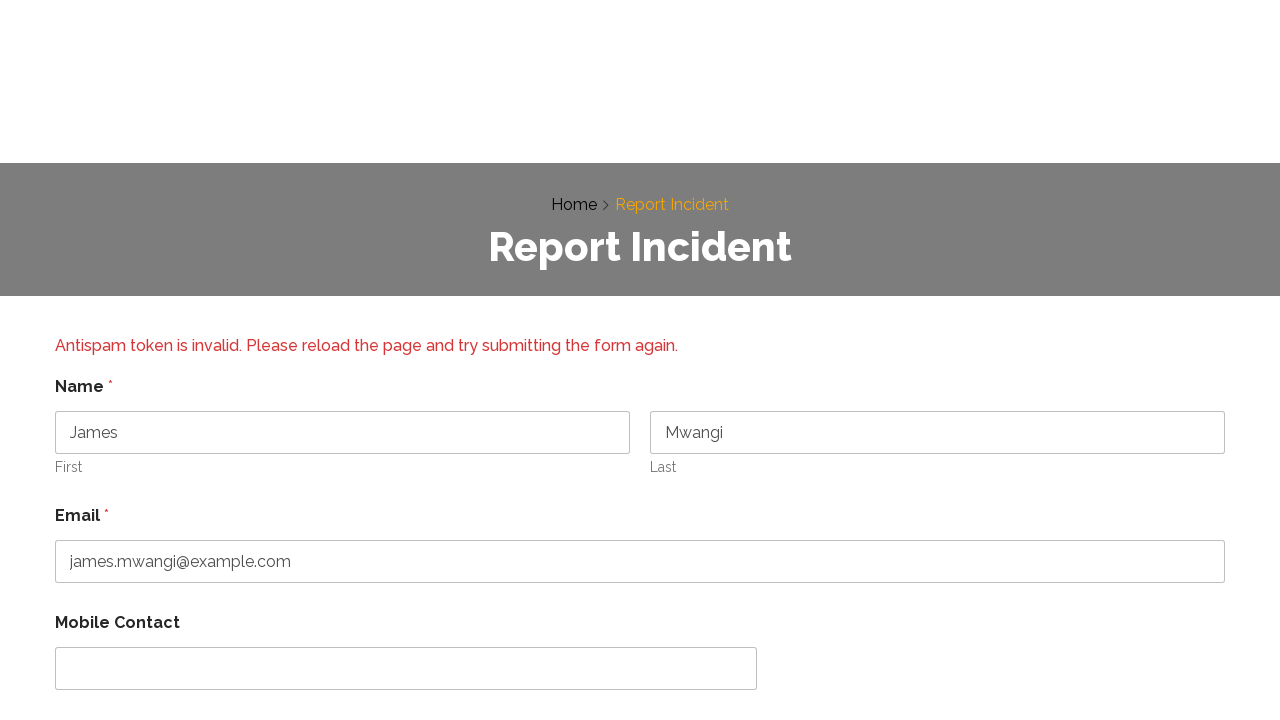

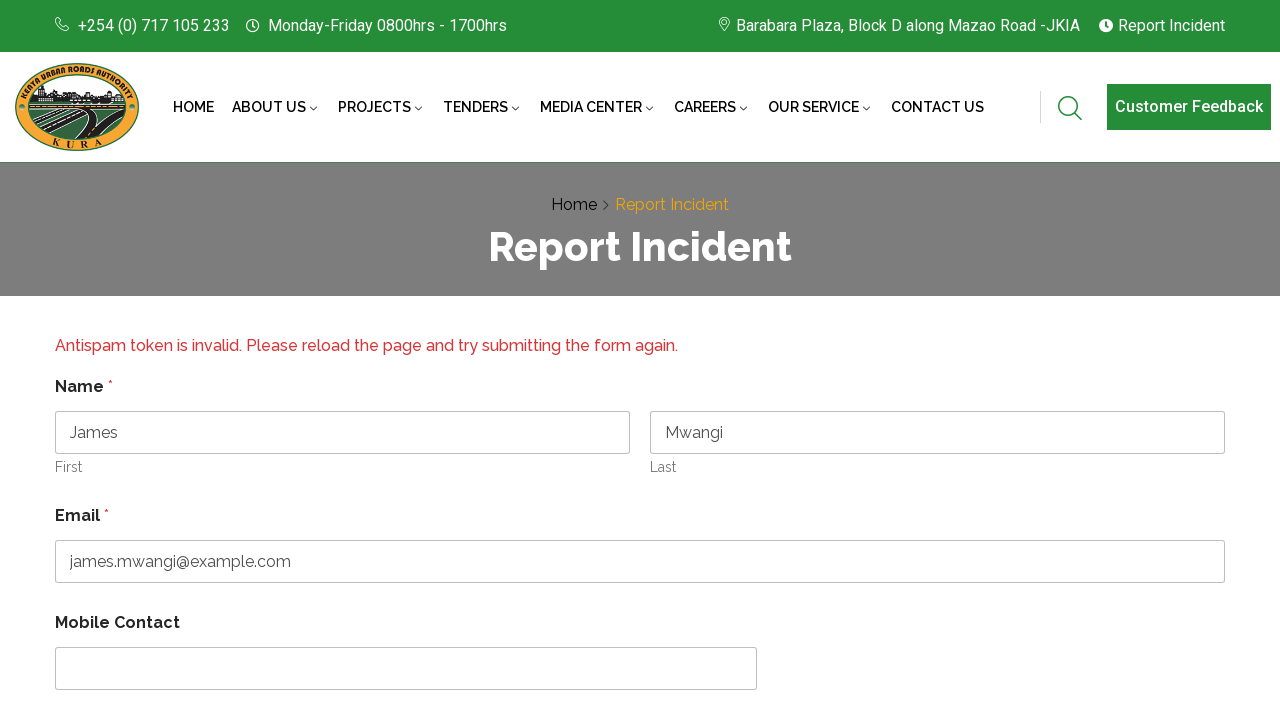